Tests dropdown and checkbox functionality on a practice page by clicking a senior citizen discount checkbox, opening a passenger selection dropdown, incrementing adult count 4 times, and closing the dropdown.

Starting URL: https://rahulshettyacademy.com/dropdownsPractise/

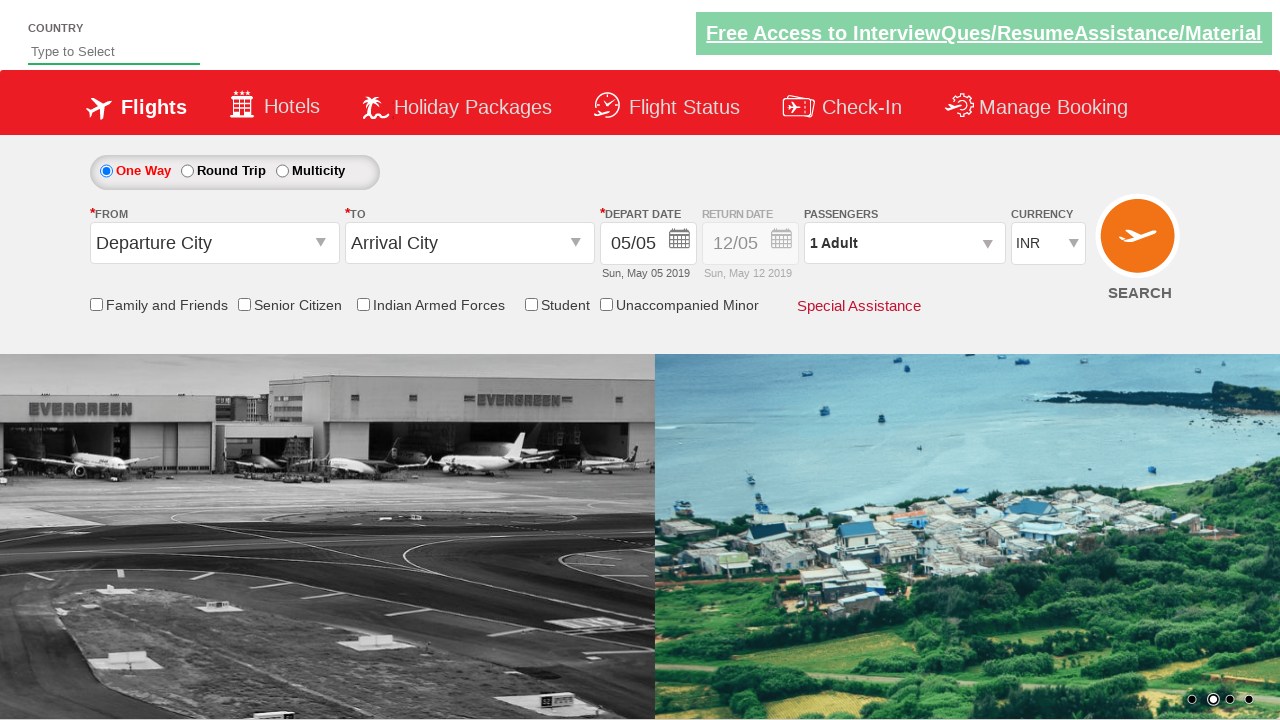

Clicked senior citizen discount checkbox at (244, 304) on input[id*='SeniorCitizenDiscount']
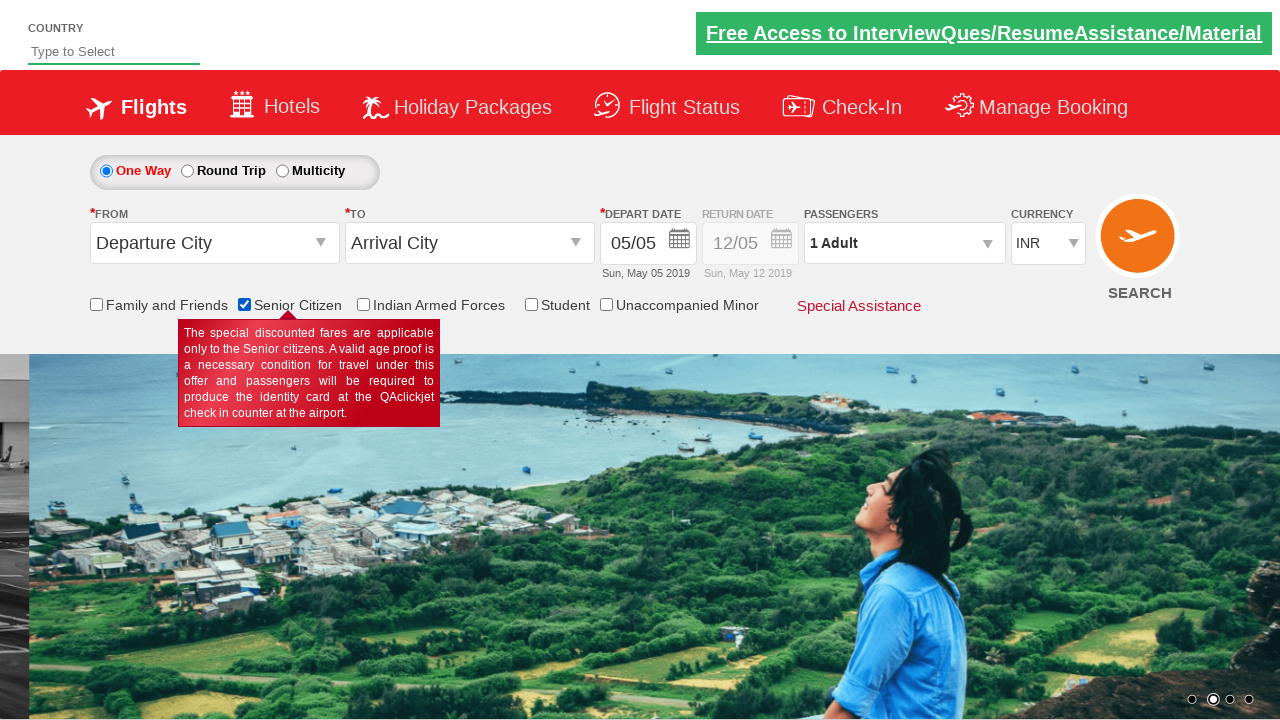

Clicked passenger info dropdown to open at (904, 243) on #divpaxinfo
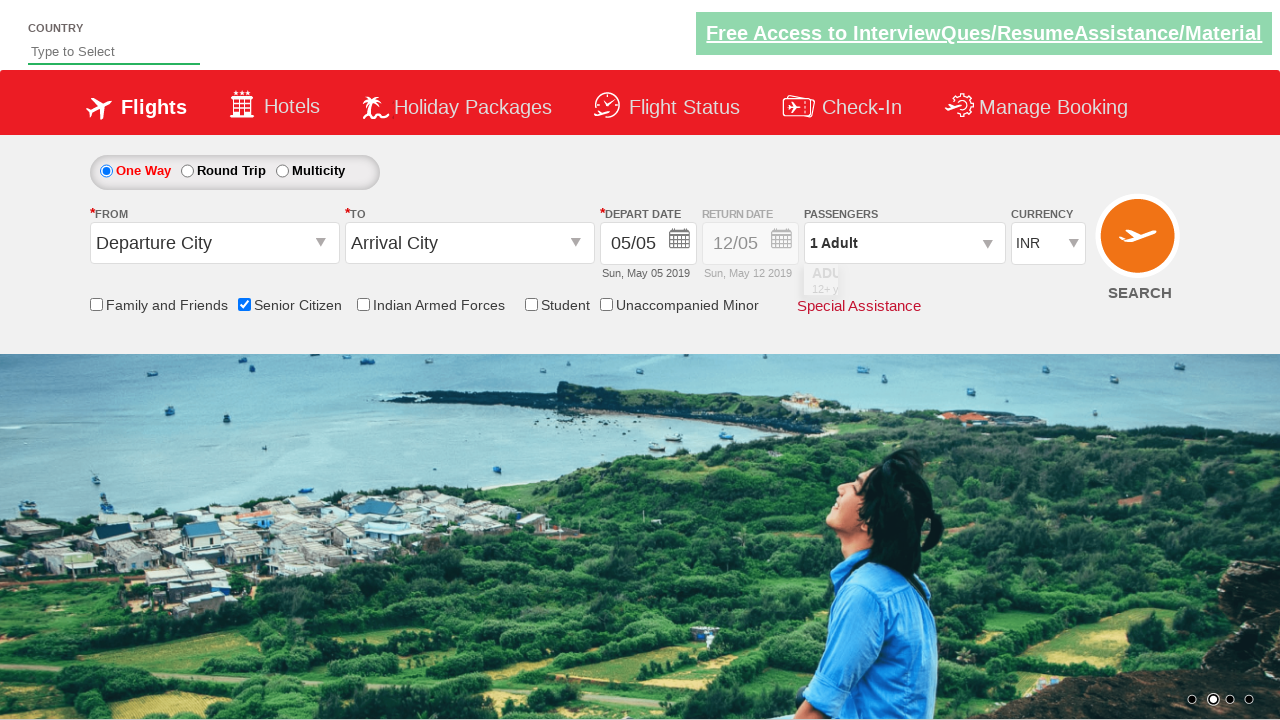

Waited 2000ms for dropdown to be visible
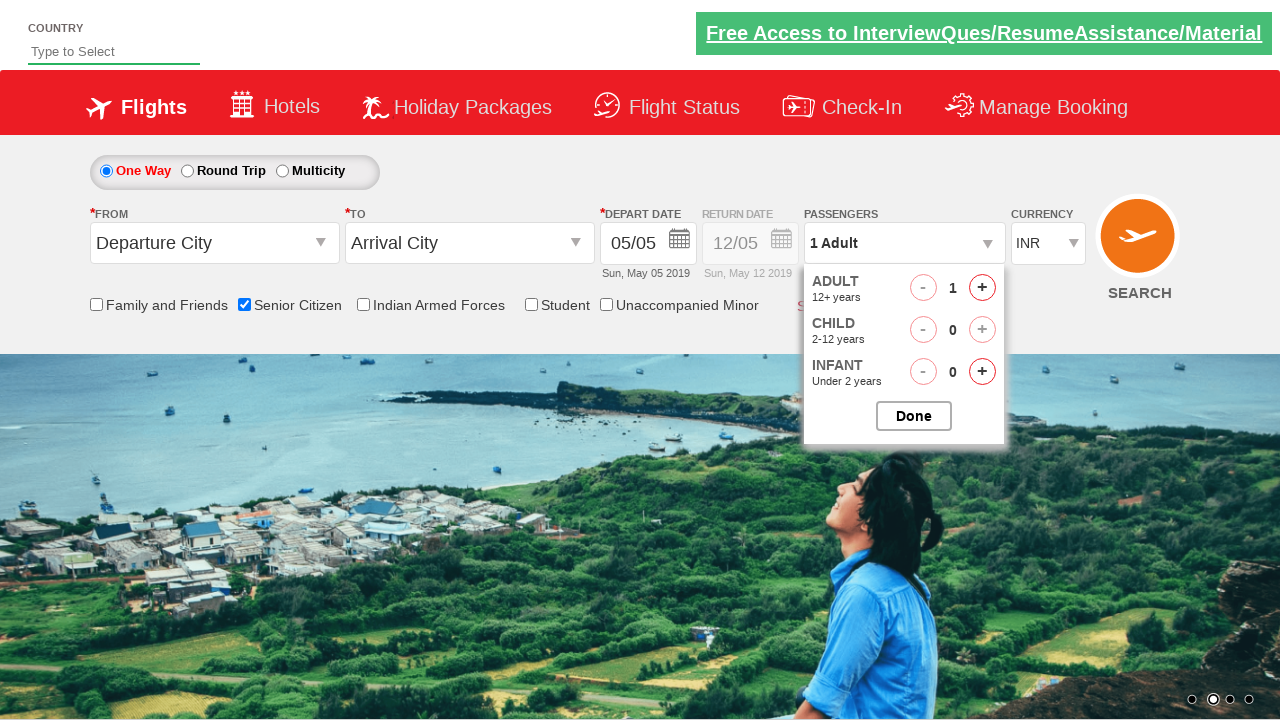

Incremented adult count (iteration 1 of 4) at (982, 288) on #hrefIncAdt
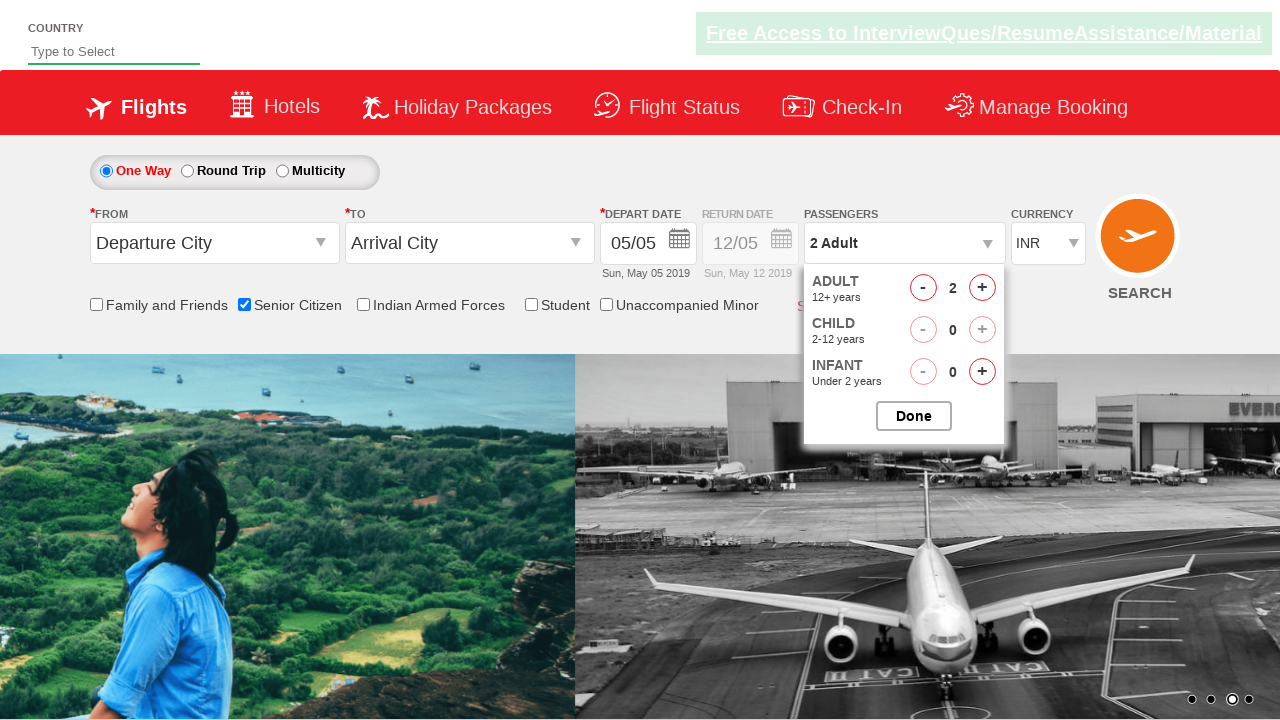

Incremented adult count (iteration 2 of 4) at (982, 288) on #hrefIncAdt
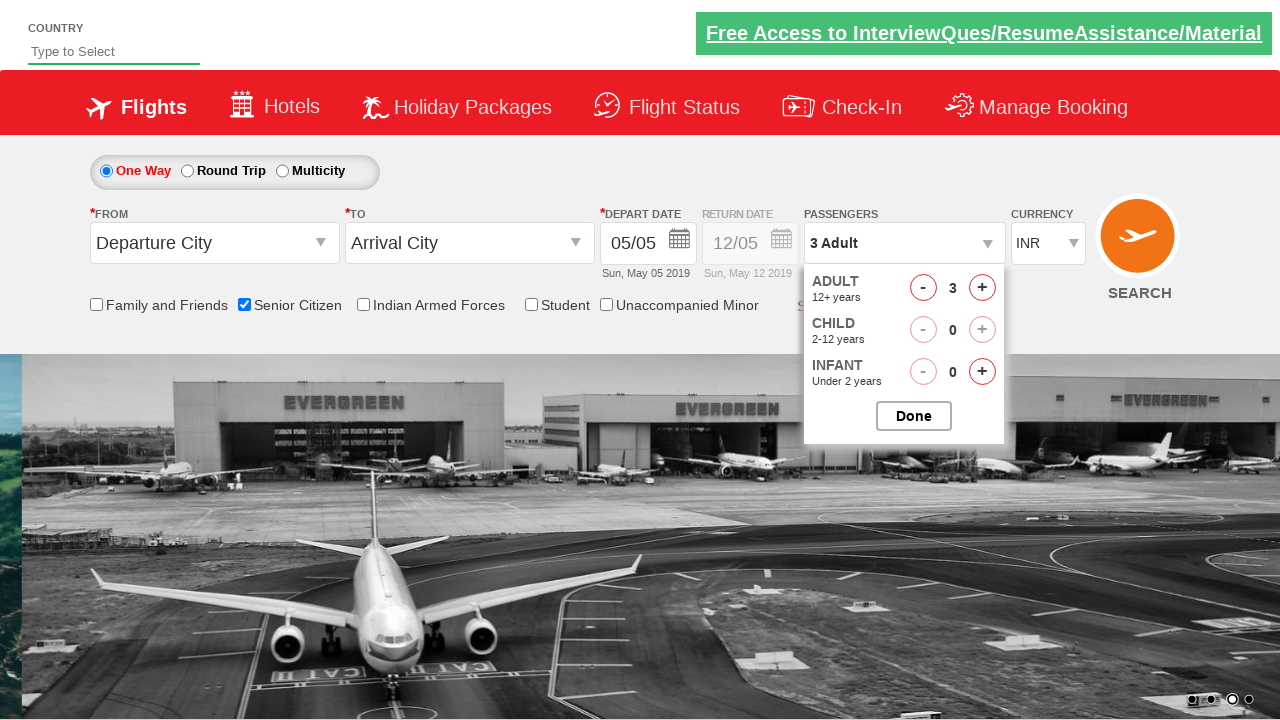

Incremented adult count (iteration 3 of 4) at (982, 288) on #hrefIncAdt
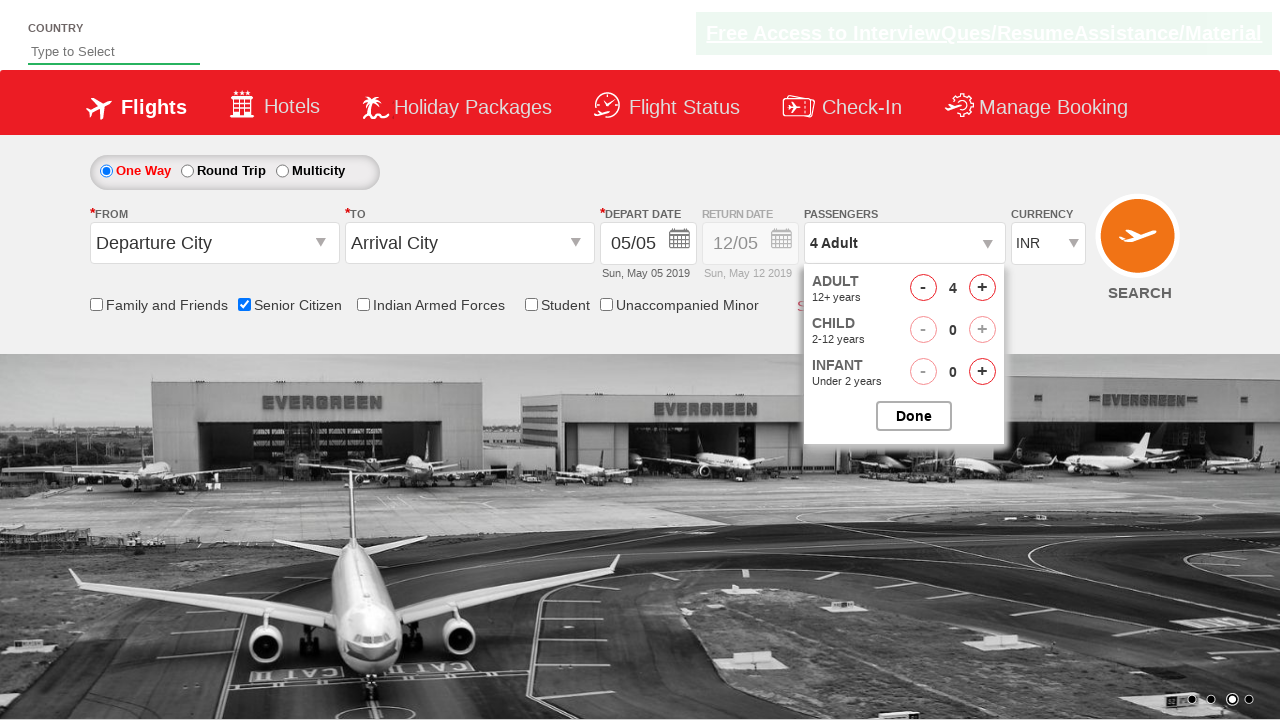

Incremented adult count (iteration 4 of 4) at (982, 288) on #hrefIncAdt
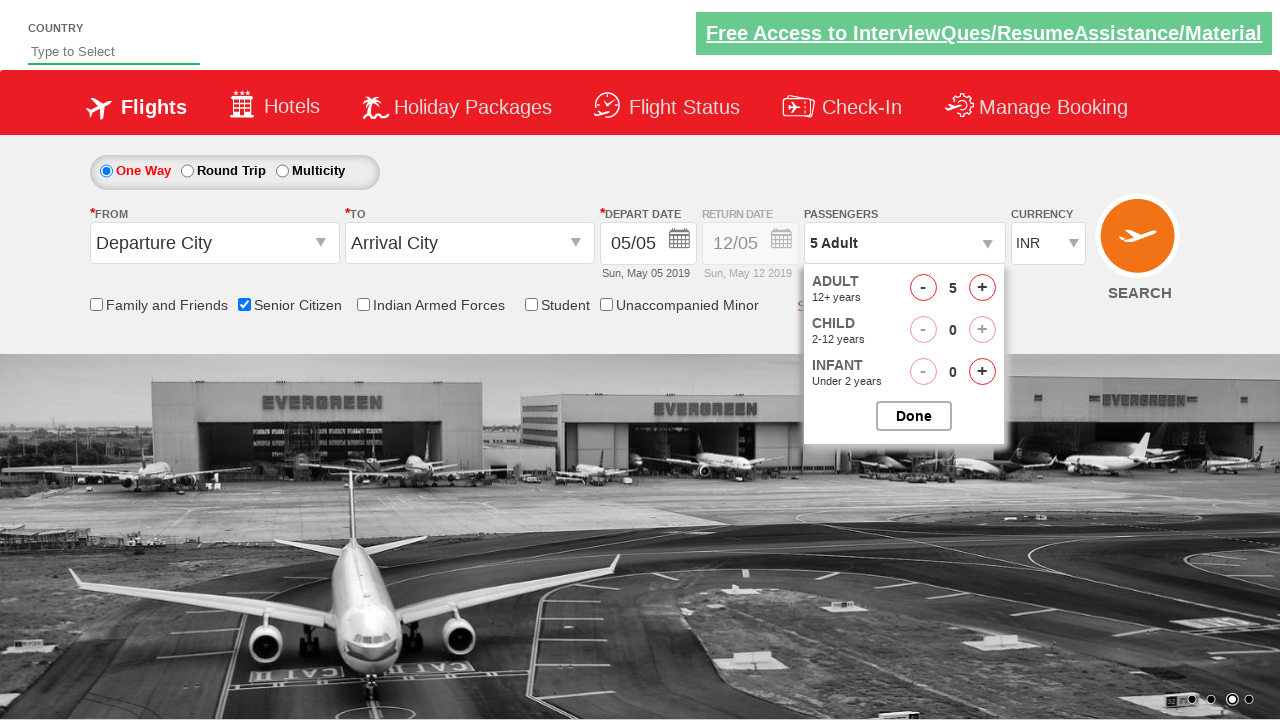

Closed the passenger options dropdown at (914, 416) on #btnclosepaxoption
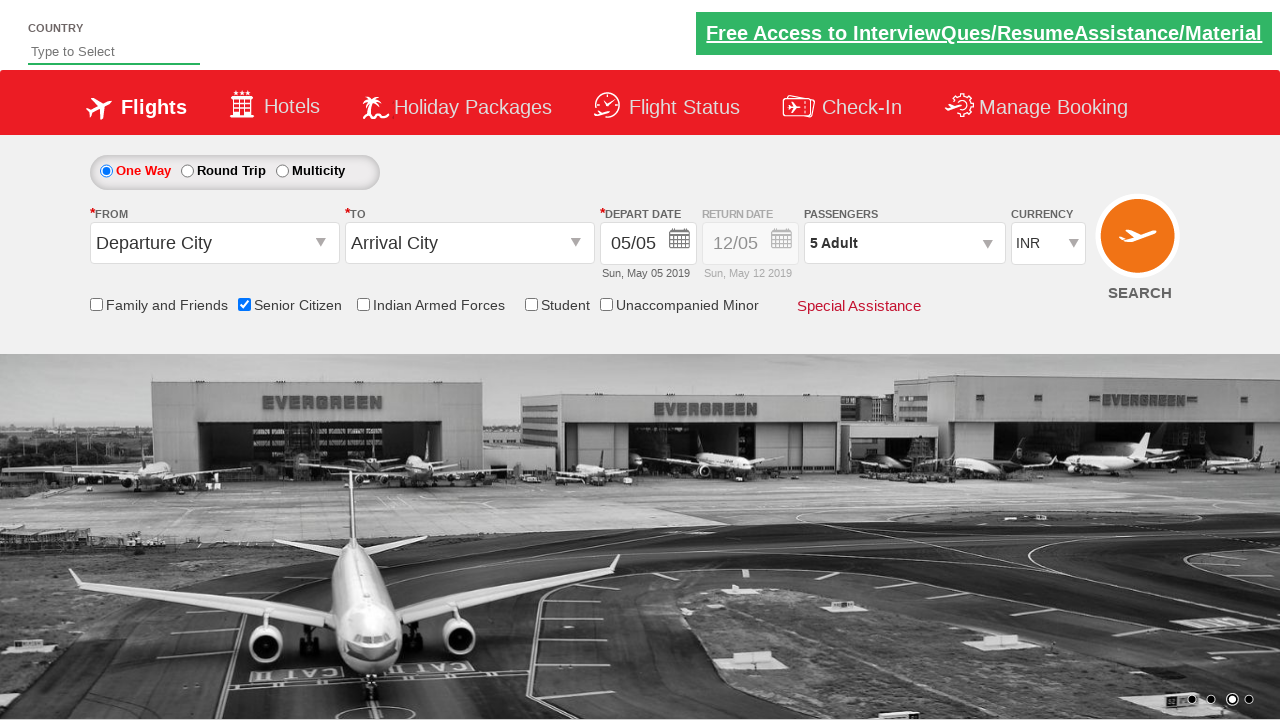

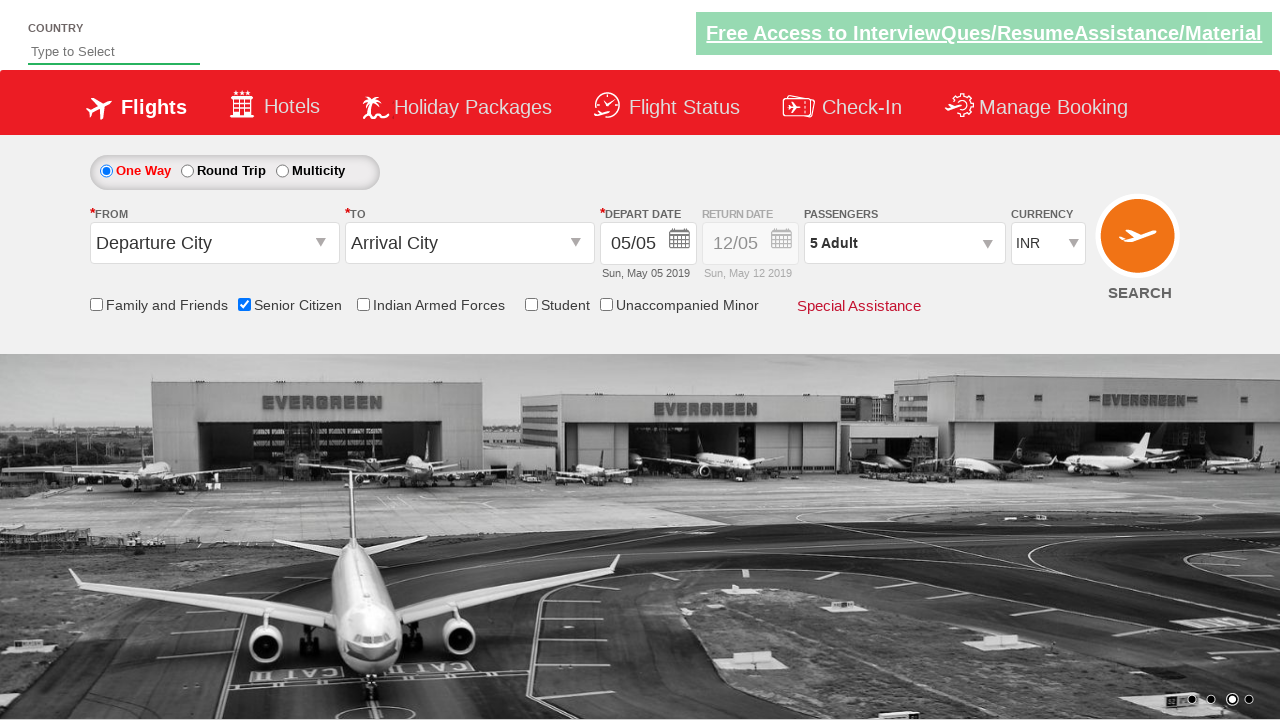